Tests the user registration form on an e-commerce playground site by filling in personal details (name, email, telephone), setting a password, subscribing to newsletter, agreeing to terms, and submitting the form.

Starting URL: https://ecommerce-playground.lambdatest.io/index.php?route=account/register

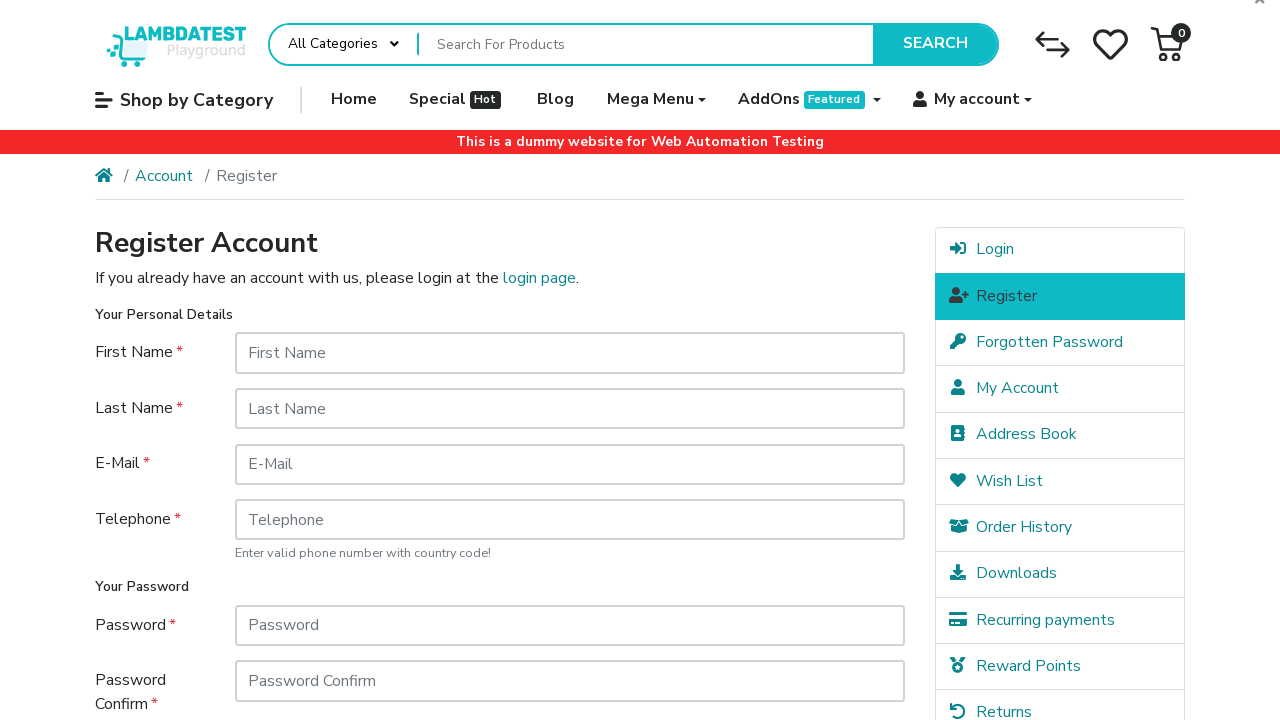

Filled first name field with 'Marcus' on //*[@id="input-firstname"]
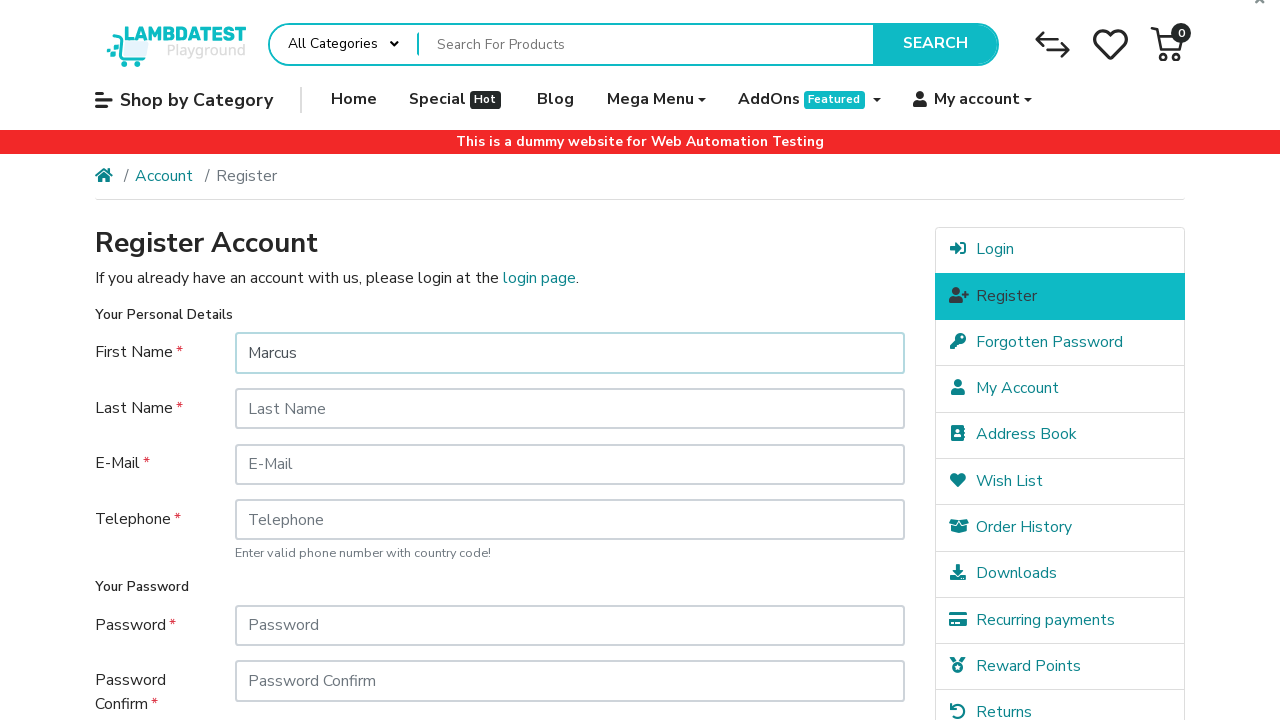

Filled last name field with 'Williams' on //*[@id="input-lastname"]
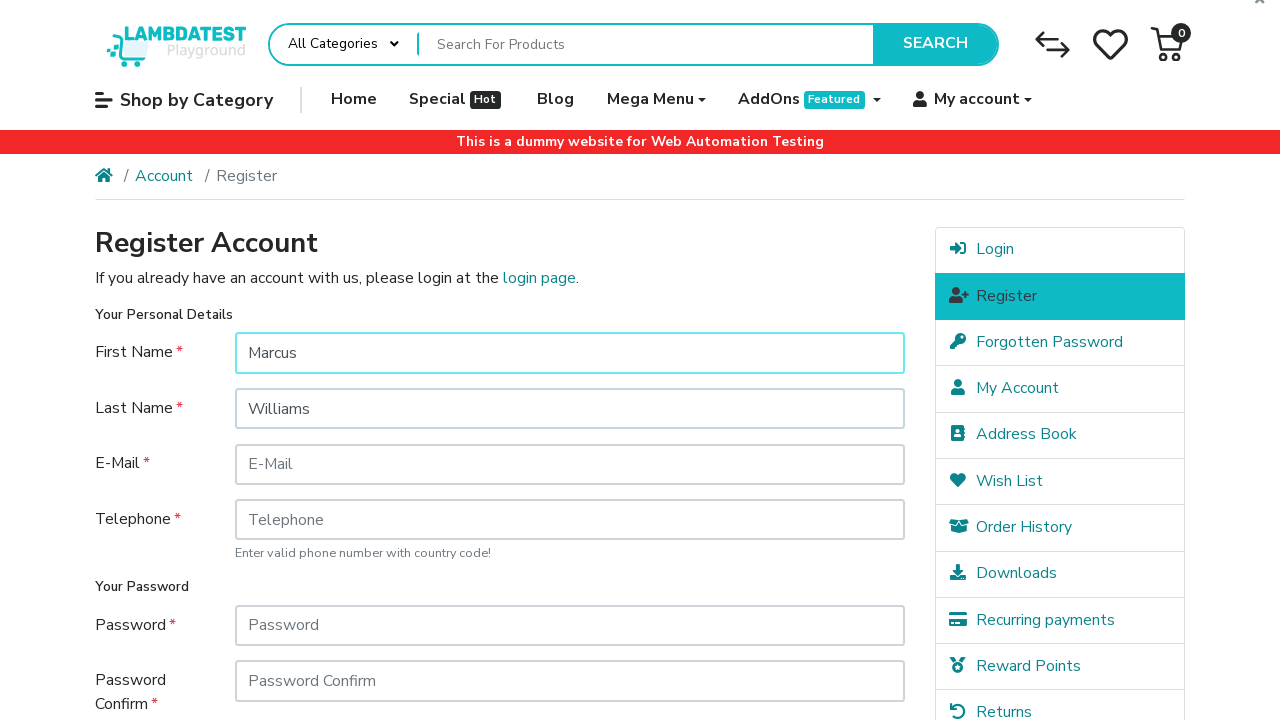

Filled email field with 'marcus.williams.test2847@gmail.com' on //*[@id="input-email"]
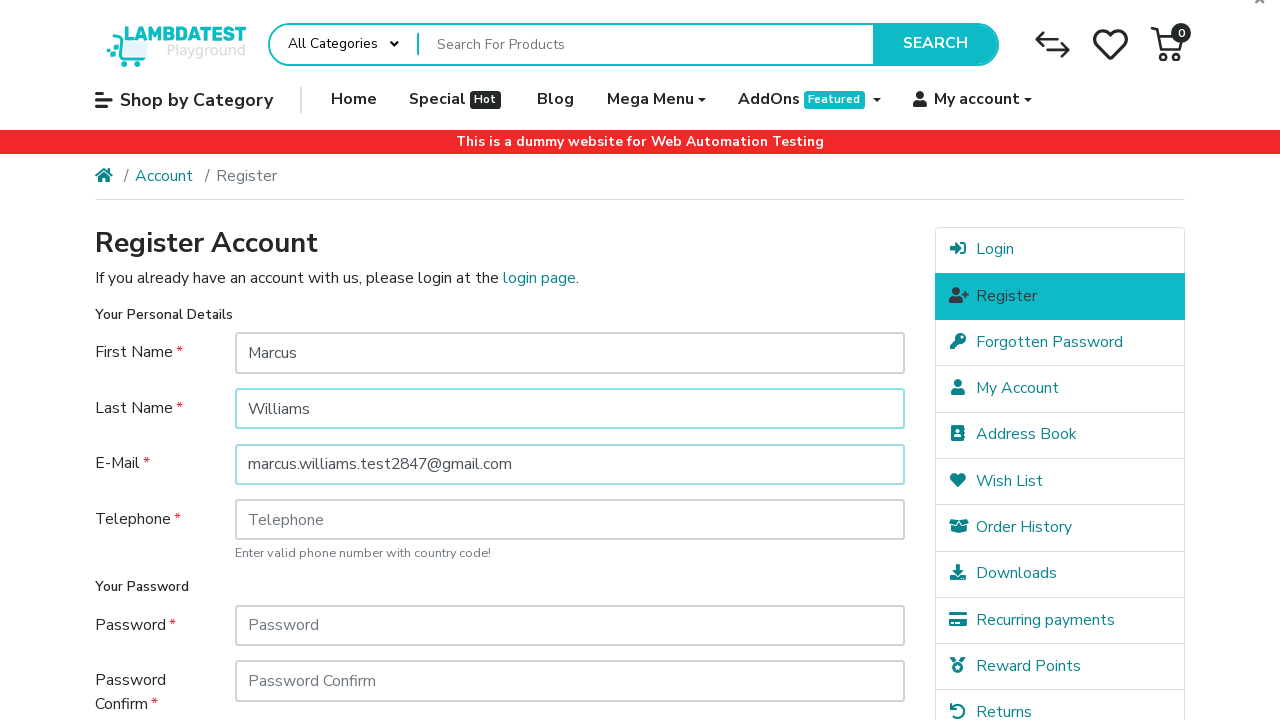

Filled telephone field with '5551234567' on //*[@id="input-telephone"]
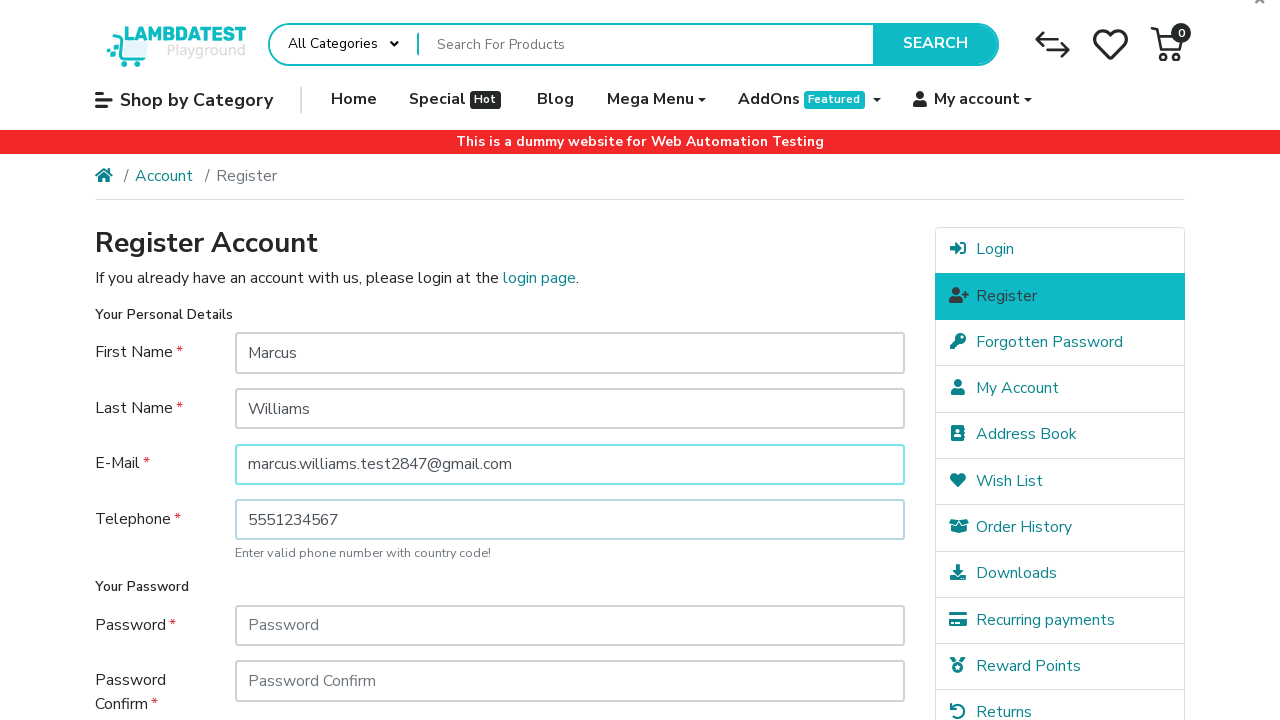

Filled password field with 'SecurePass2024!' on //*[@id="input-password"]
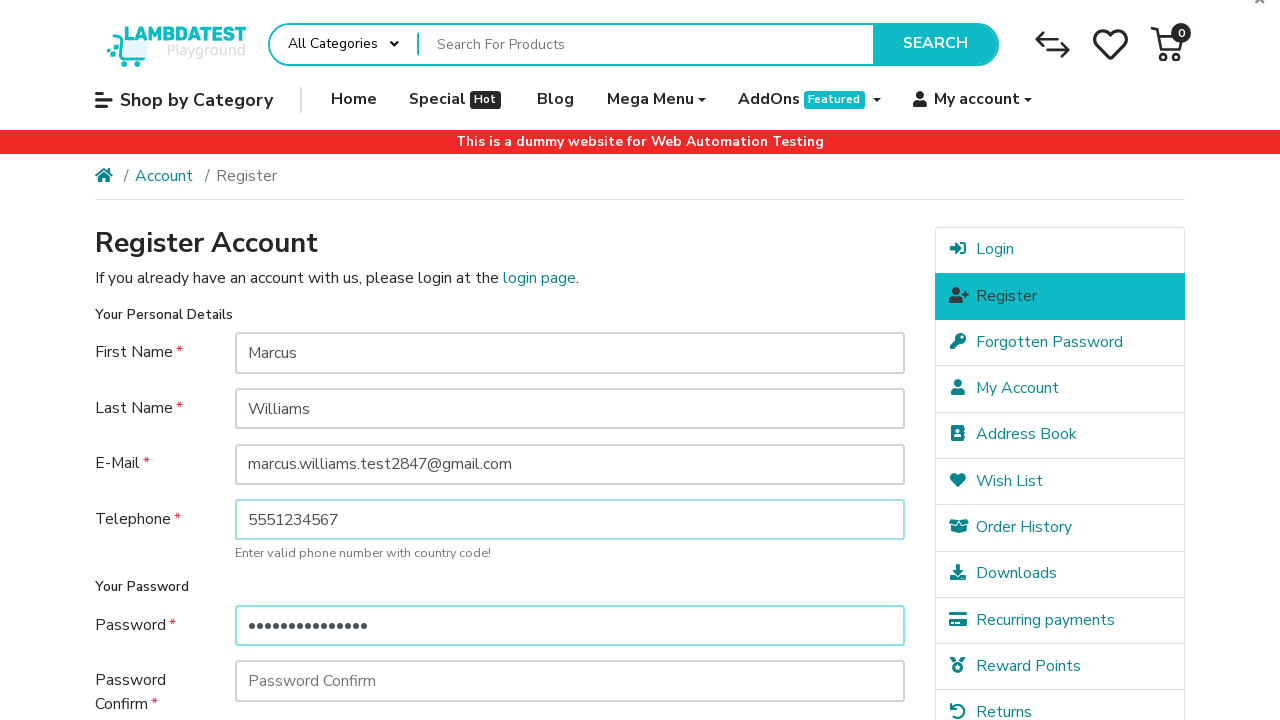

Filled password confirmation field with 'SecurePass2024!' on //*[@id="input-confirm"]
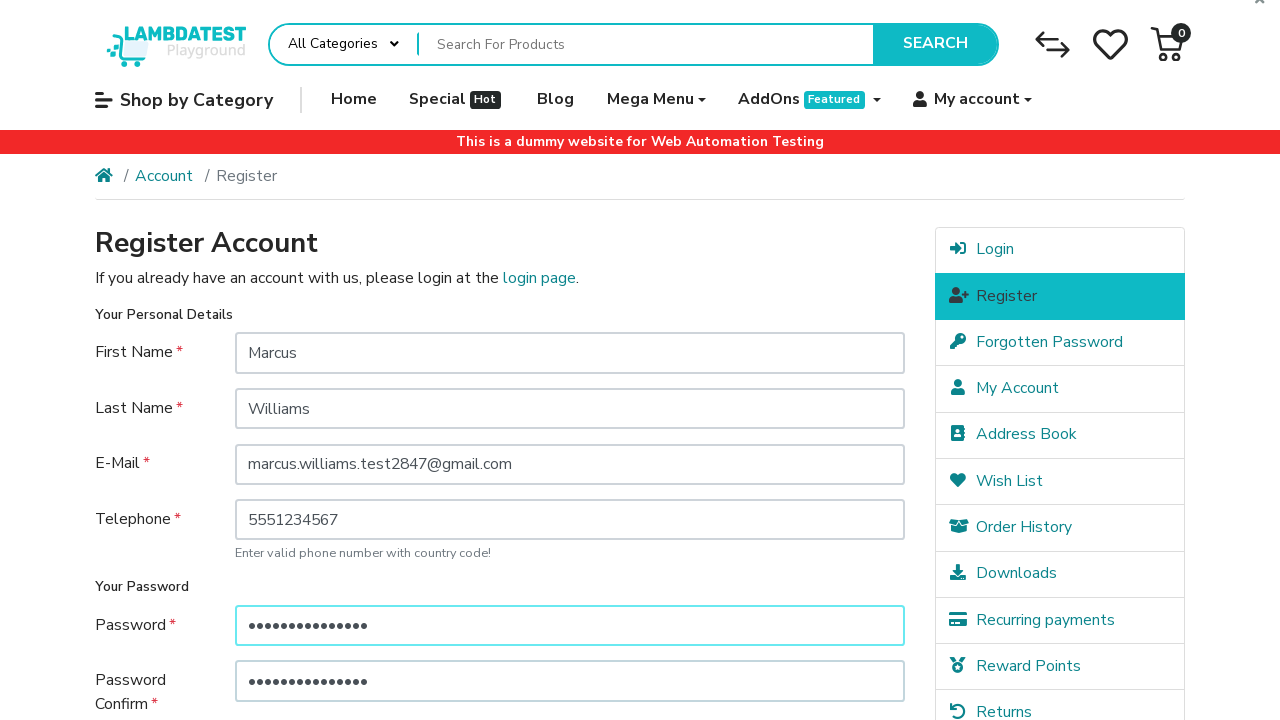

Clicked newsletter subscription option (Yes) at (347, 514) on xpath=//*[@id="content"]/form/fieldset[3]/div/div/div[2]/label
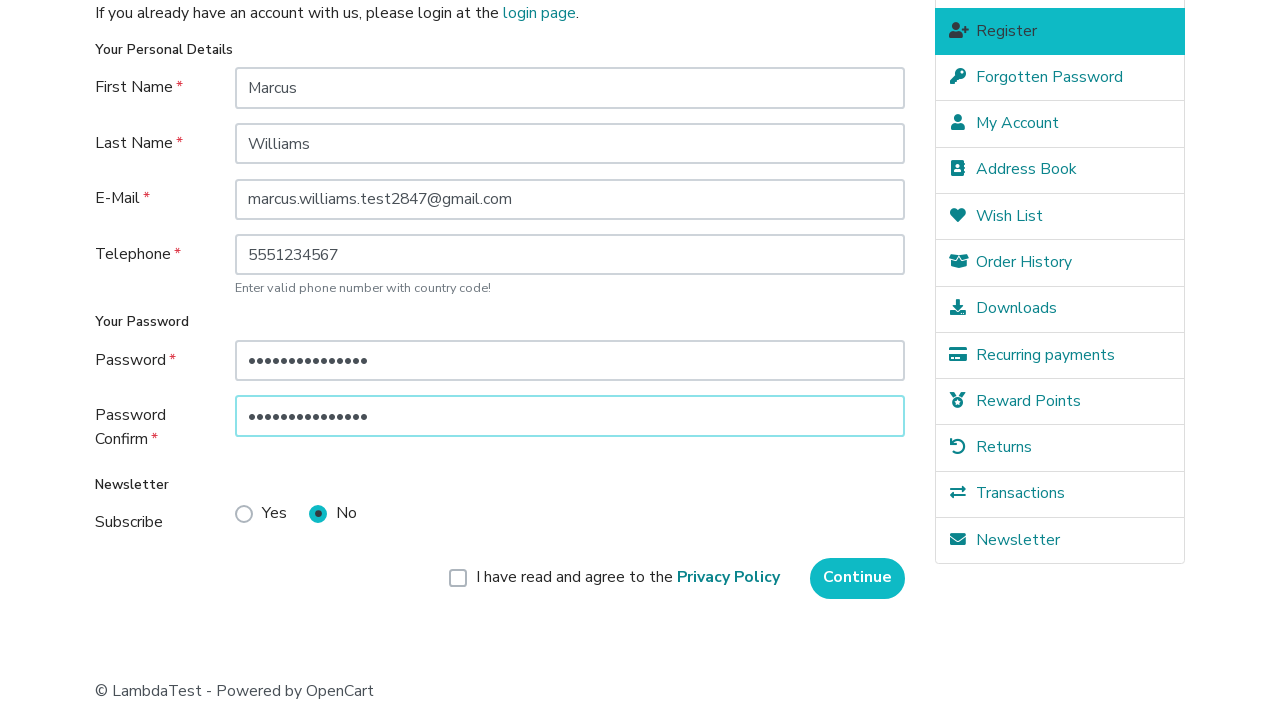

Clicked privacy policy agreement checkbox at (628, 578) on xpath=//*[@id="content"]/form/div/div/div/label
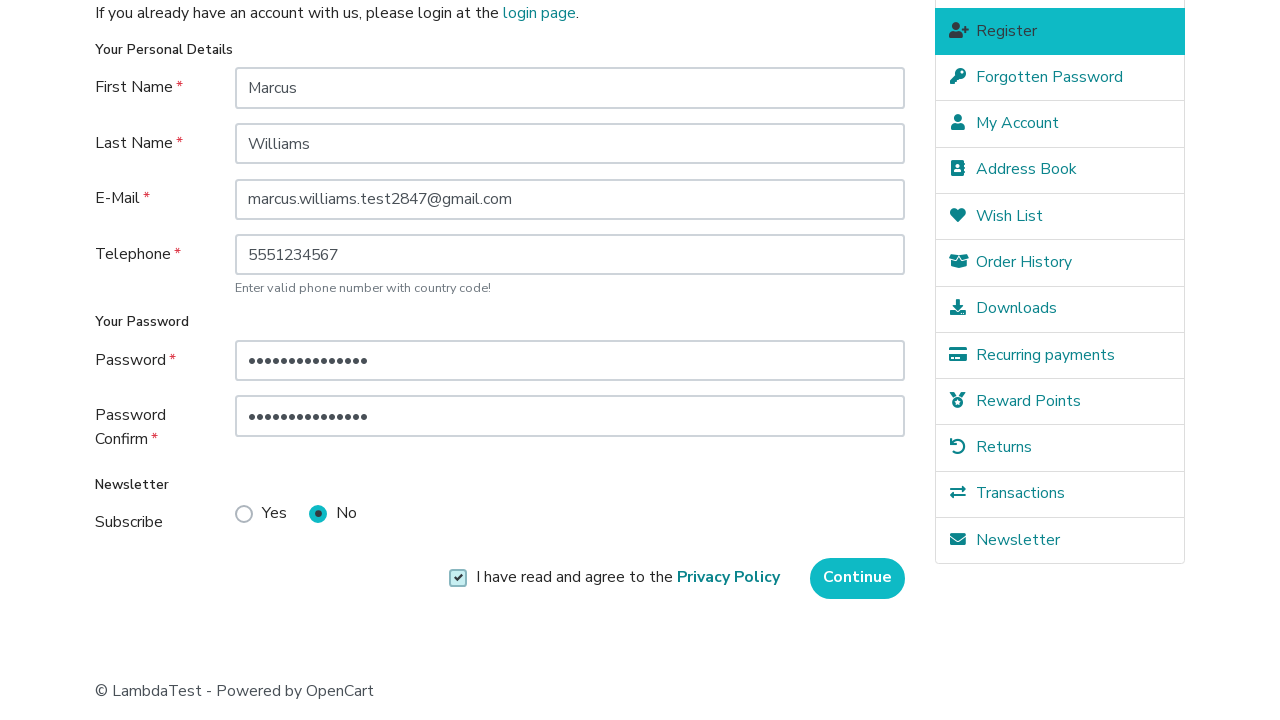

Clicked continue button to submit registration form at (858, 578) on xpath=//*[@id="content"]/form/div/div/input
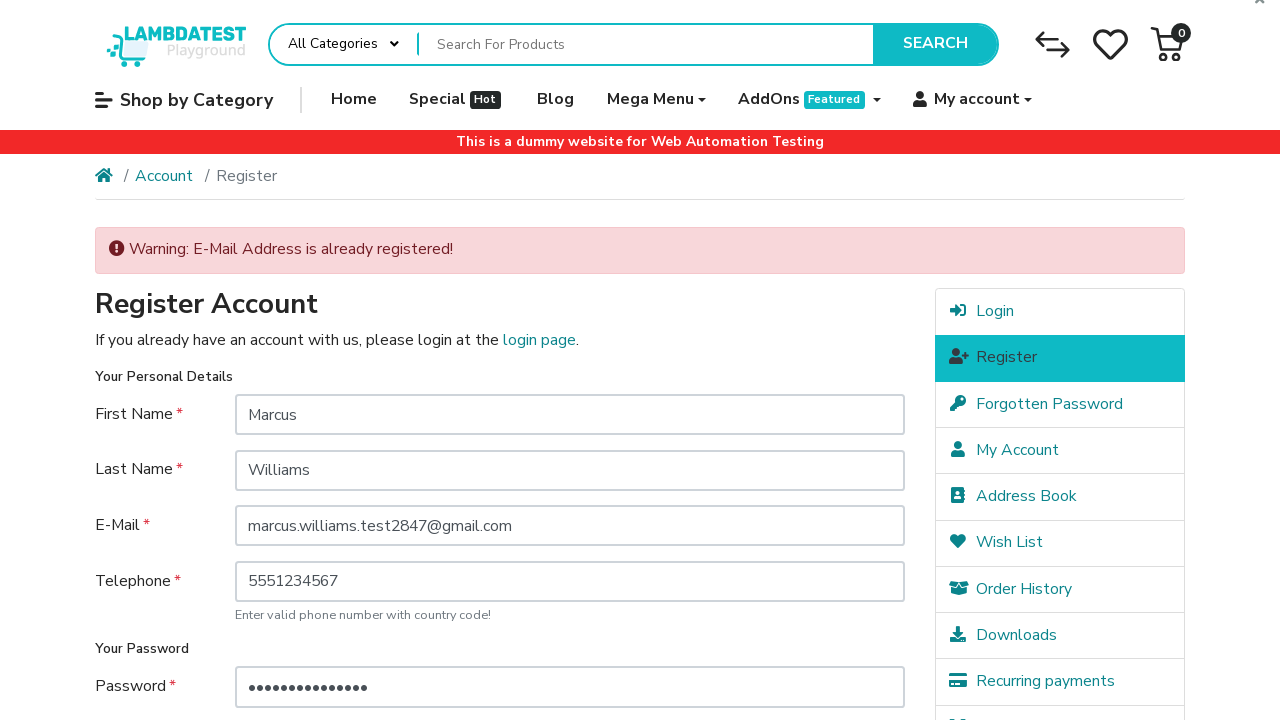

Scrolled down 200 pixels to view confirmation message
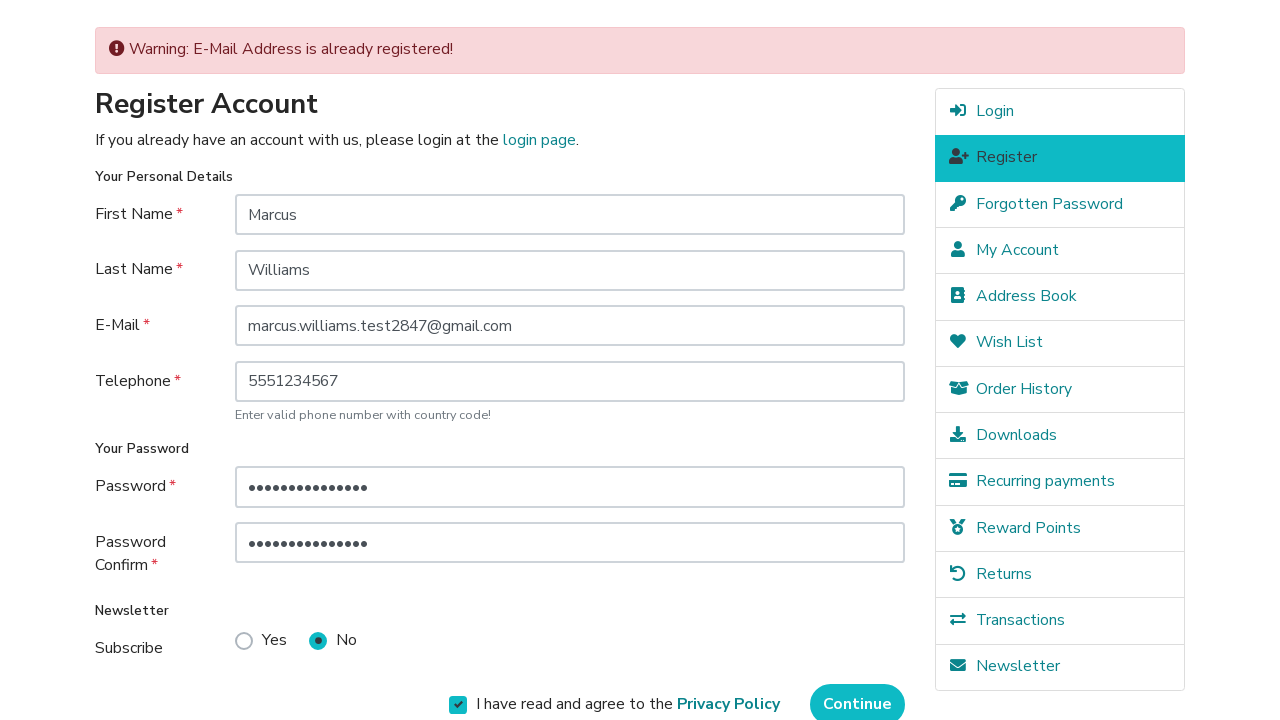

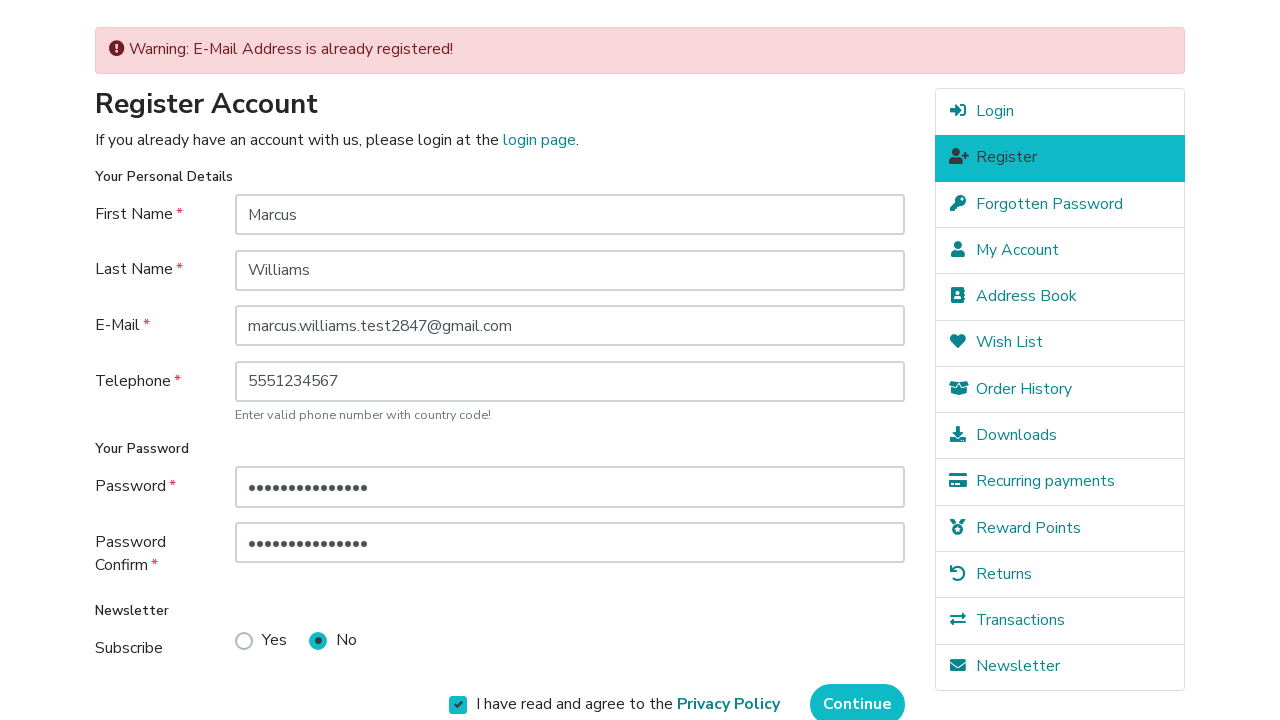